Tests timeout handling by clicking an AJAX button and then clicking the success element once it appears.

Starting URL: http://uitestingplayground.com/ajax

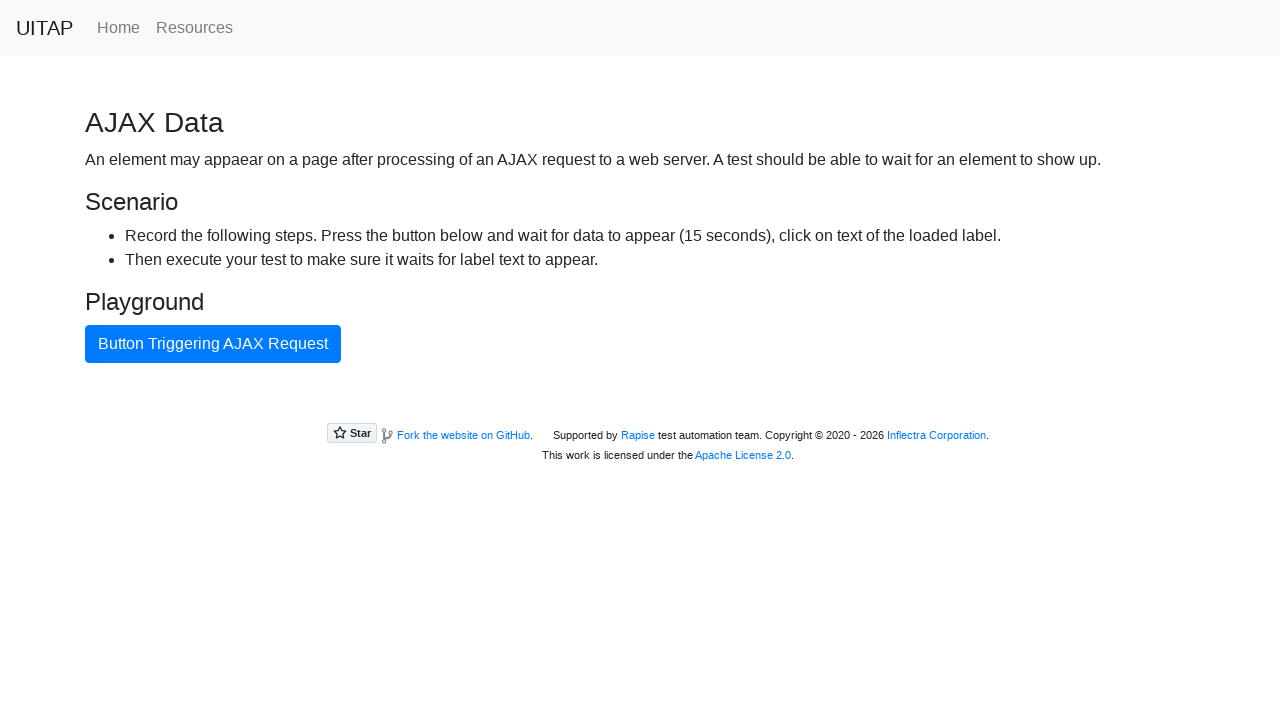

Clicked the button triggering AJAX request at (213, 344) on internal:text="Button Triggering AJAX Request"i
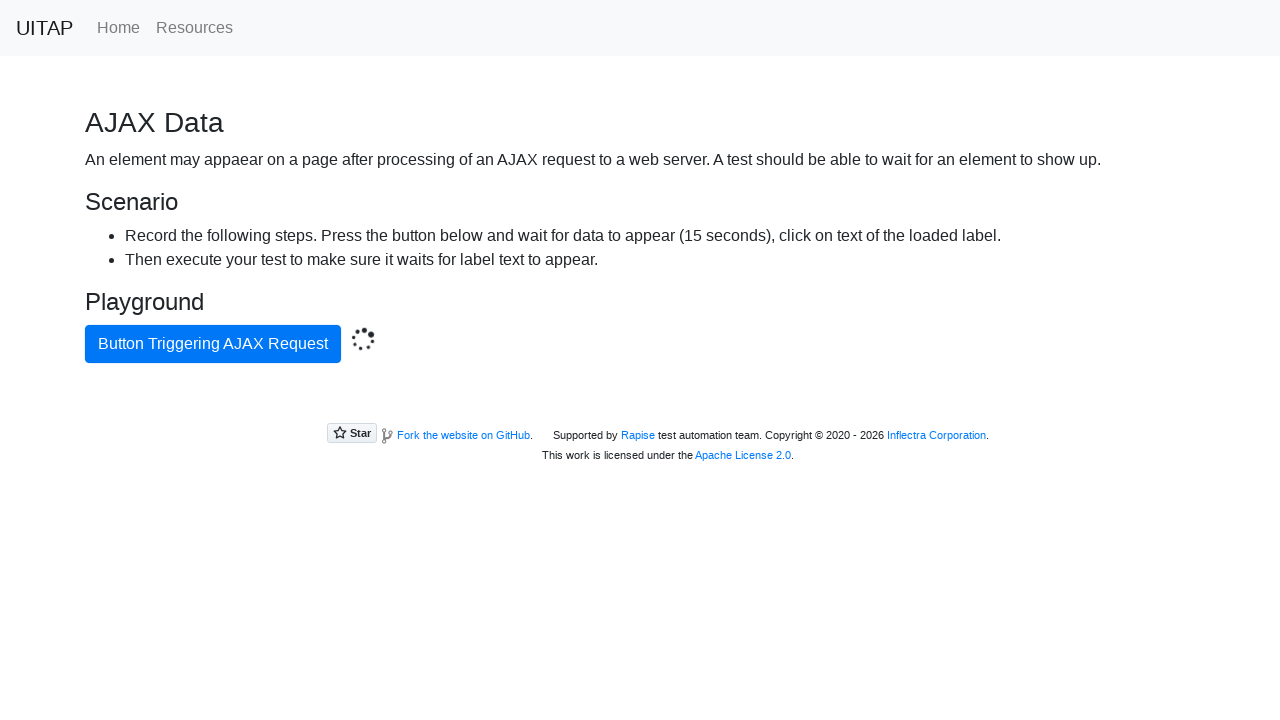

Located the success element
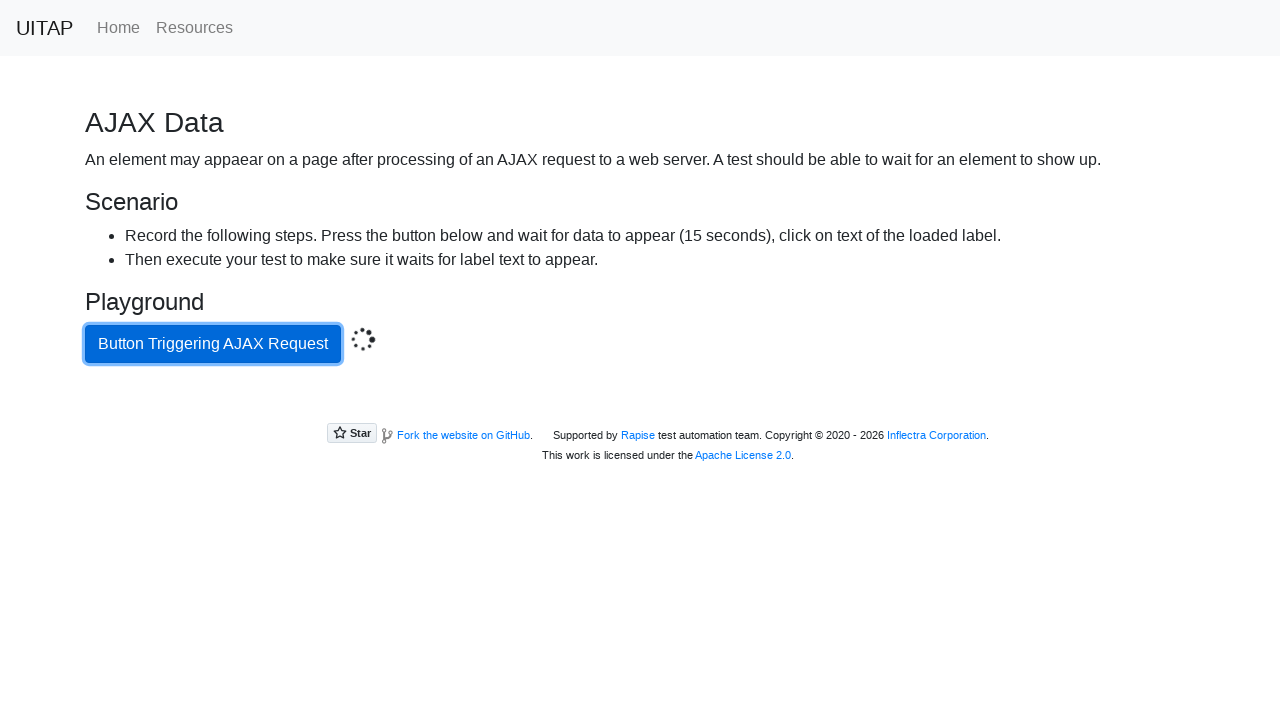

Clicked the success element after AJAX request completed at (640, 405) on .bg-success
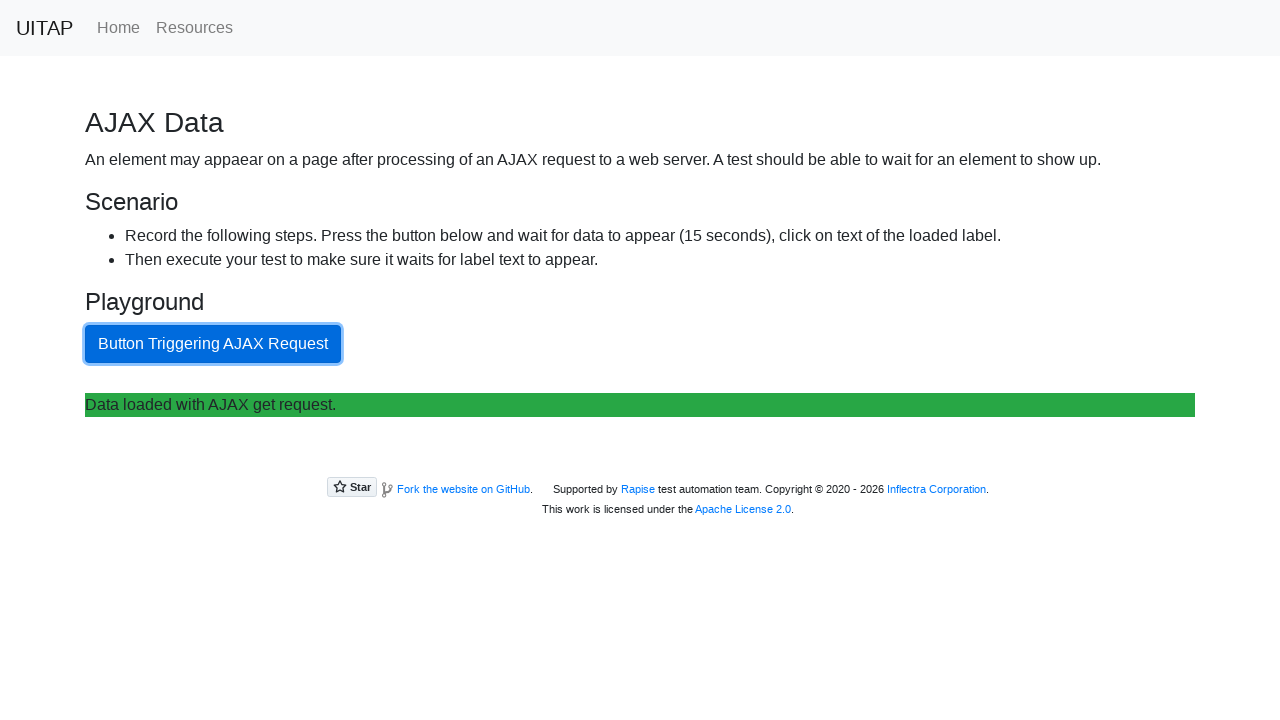

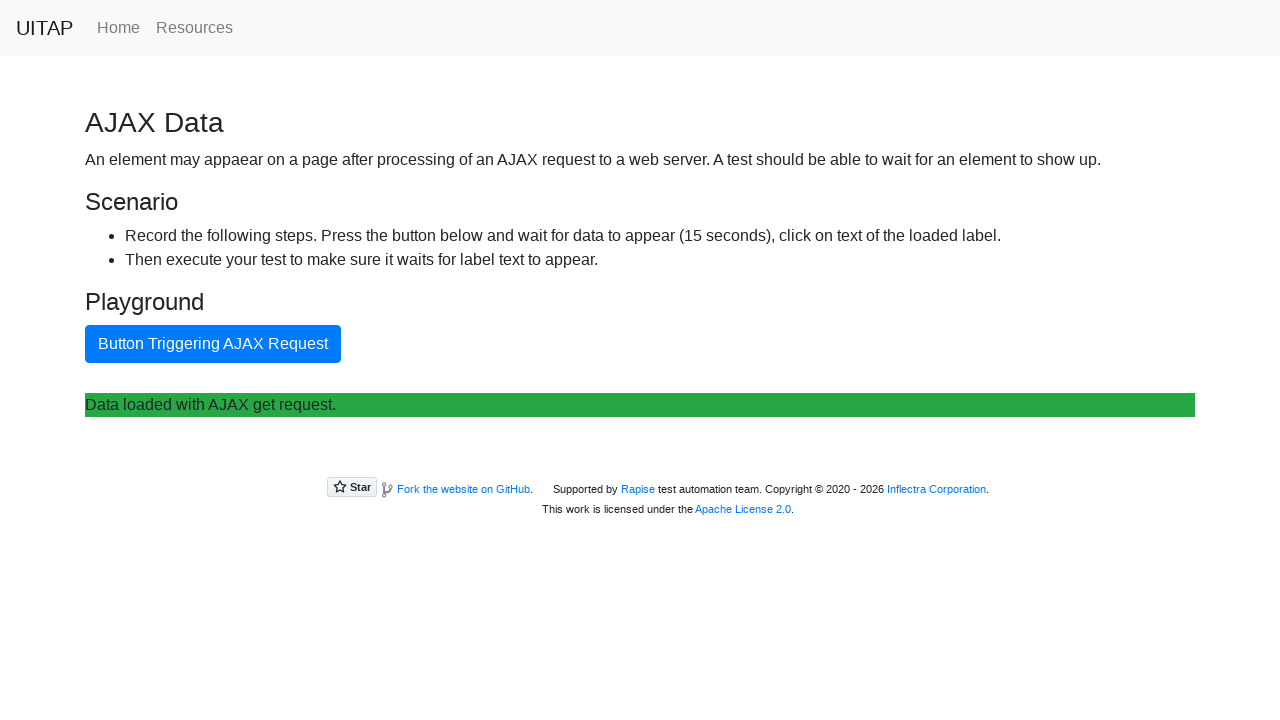